Tests the forgot password functionality by entering an email address, clicking the retrieve password button, and verifying that an Internal Server Error message is displayed.

Starting URL: http://the-internet.herokuapp.com/forgot_password

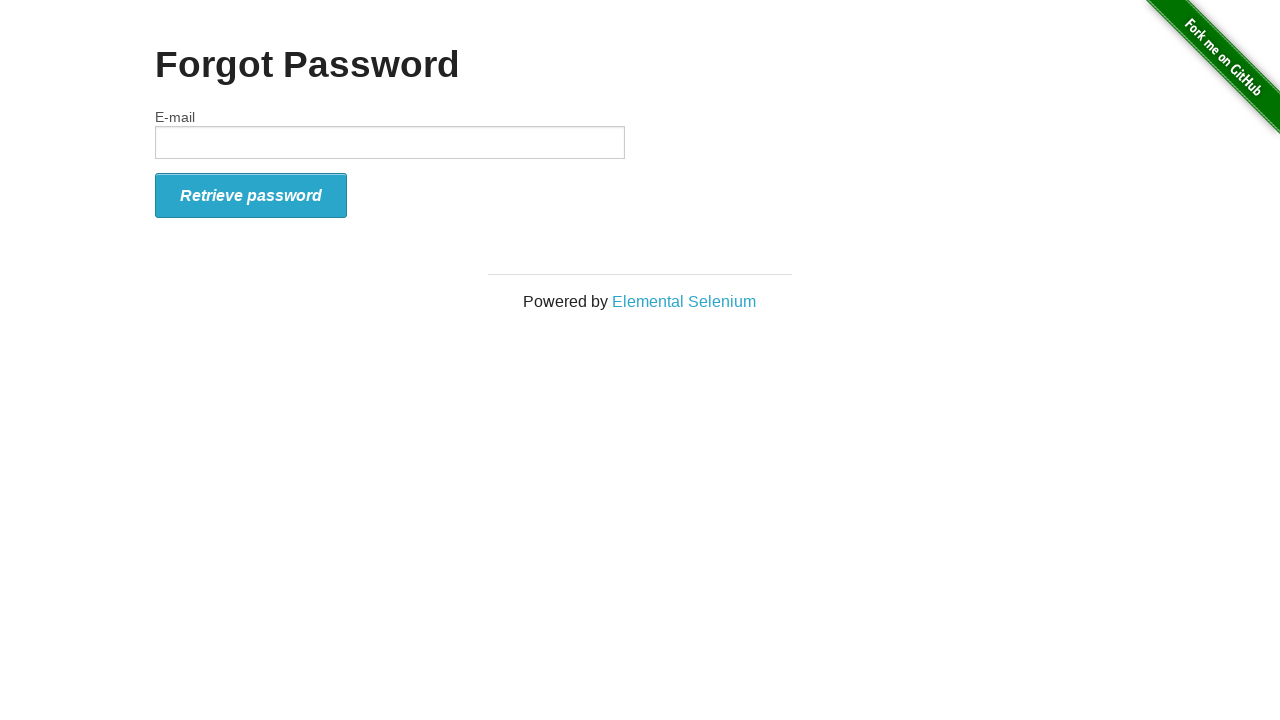

Filled email field with 'selenium@yopmail.com' on input[name='email']
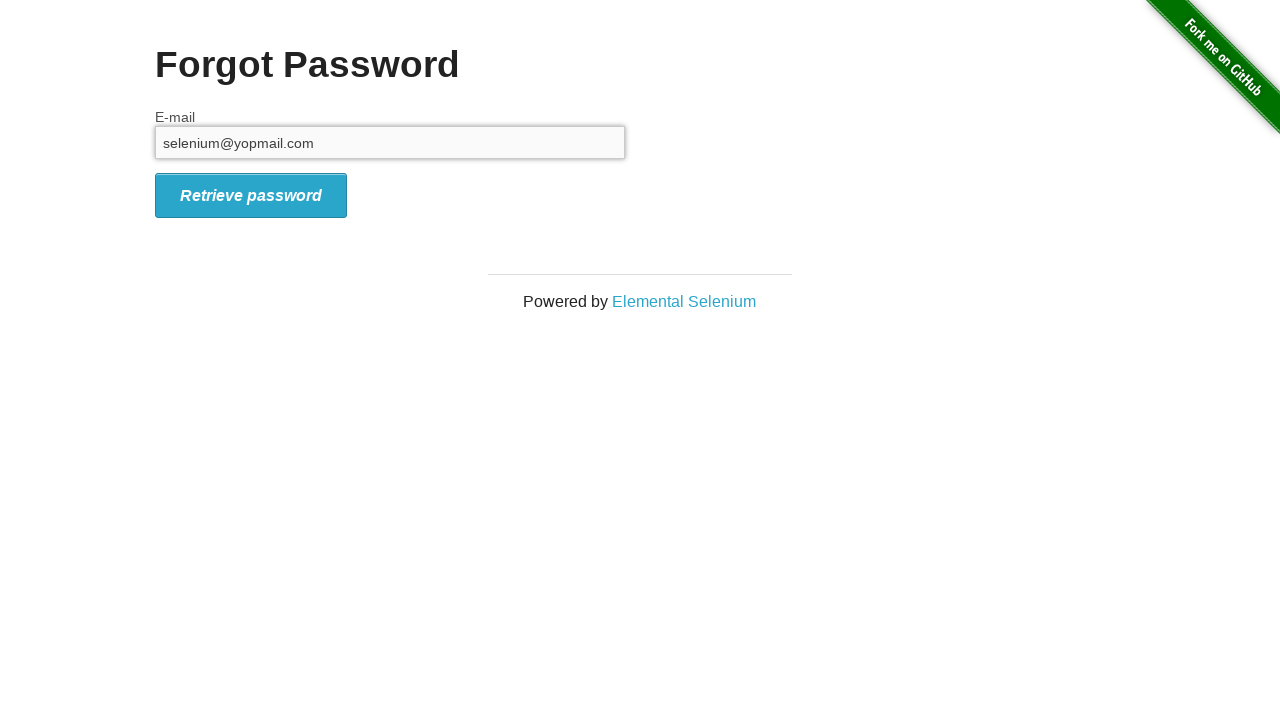

Clicked the retrieve password button at (251, 195) on .icon-2x.icon-signin
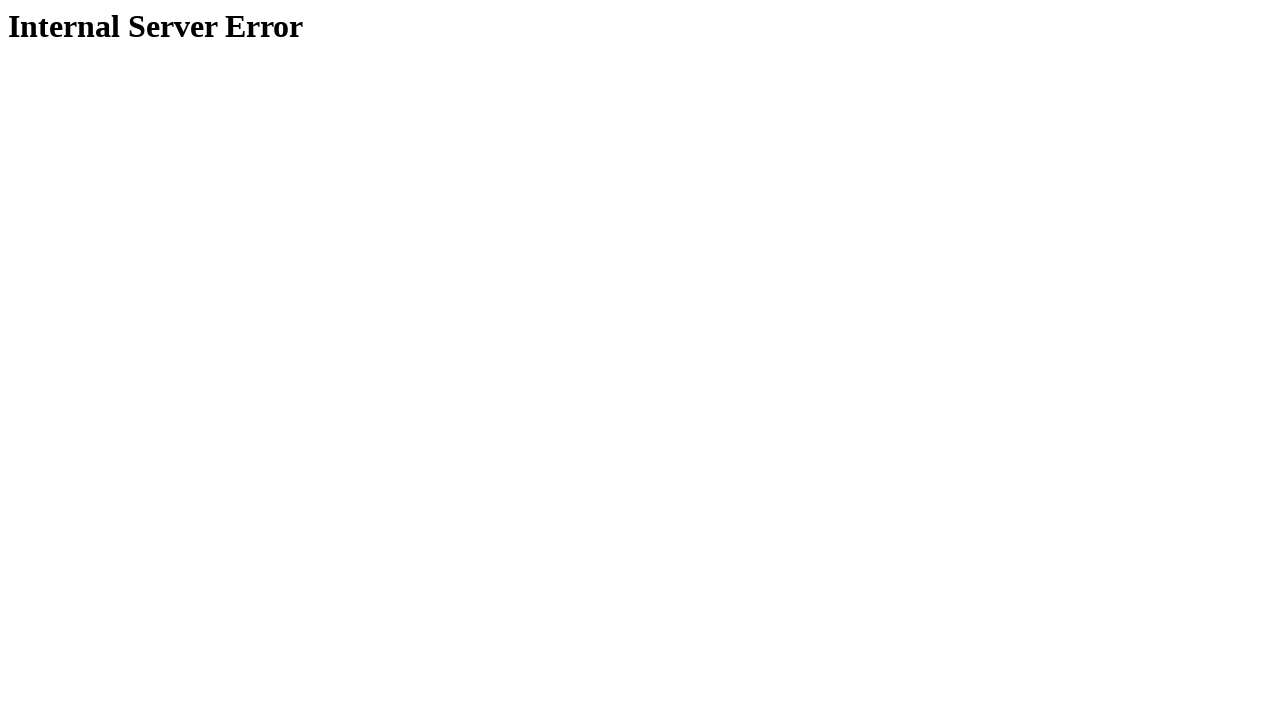

Located the Internal Server Error message element
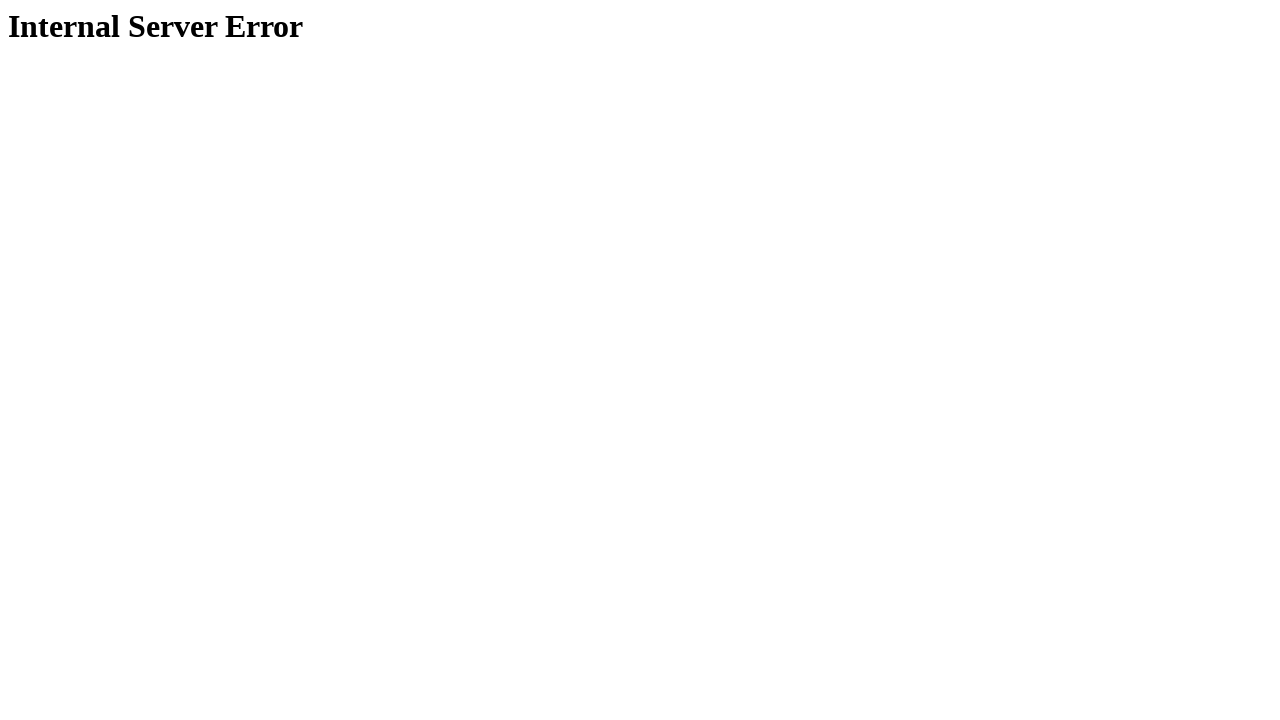

Waited for Internal Server Error message to become visible
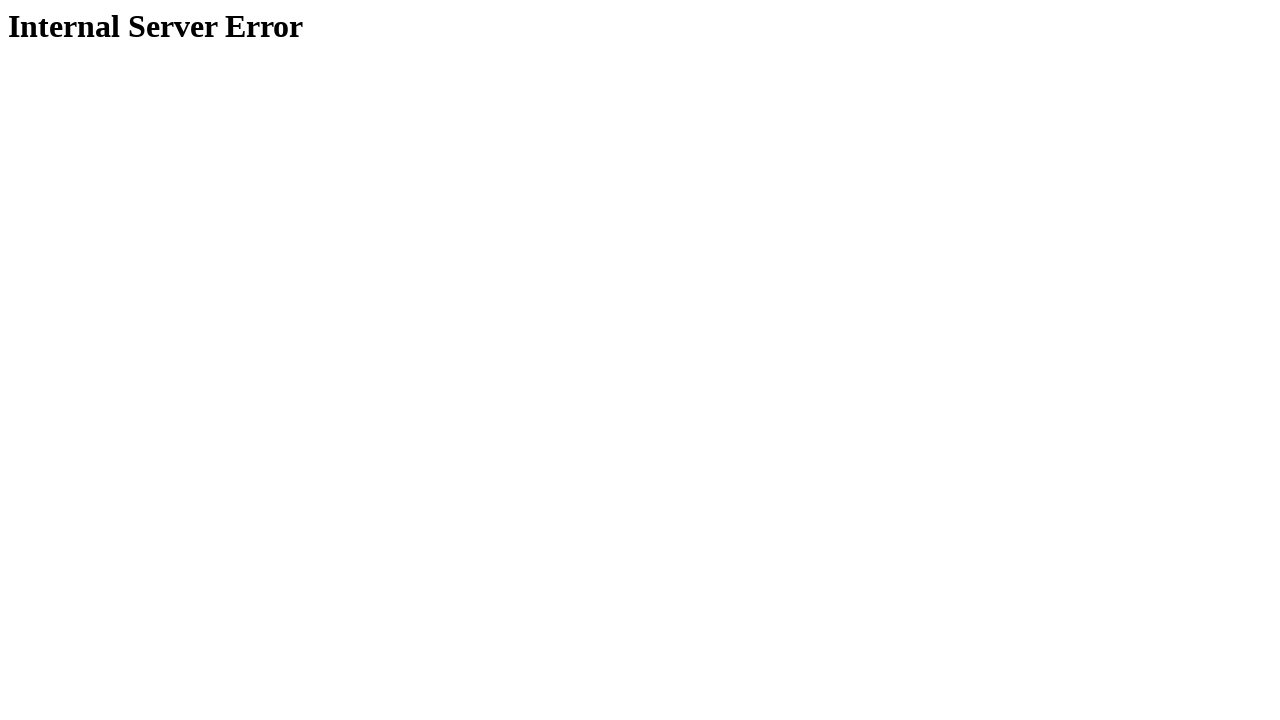

Verified that Internal Server Error message is visible
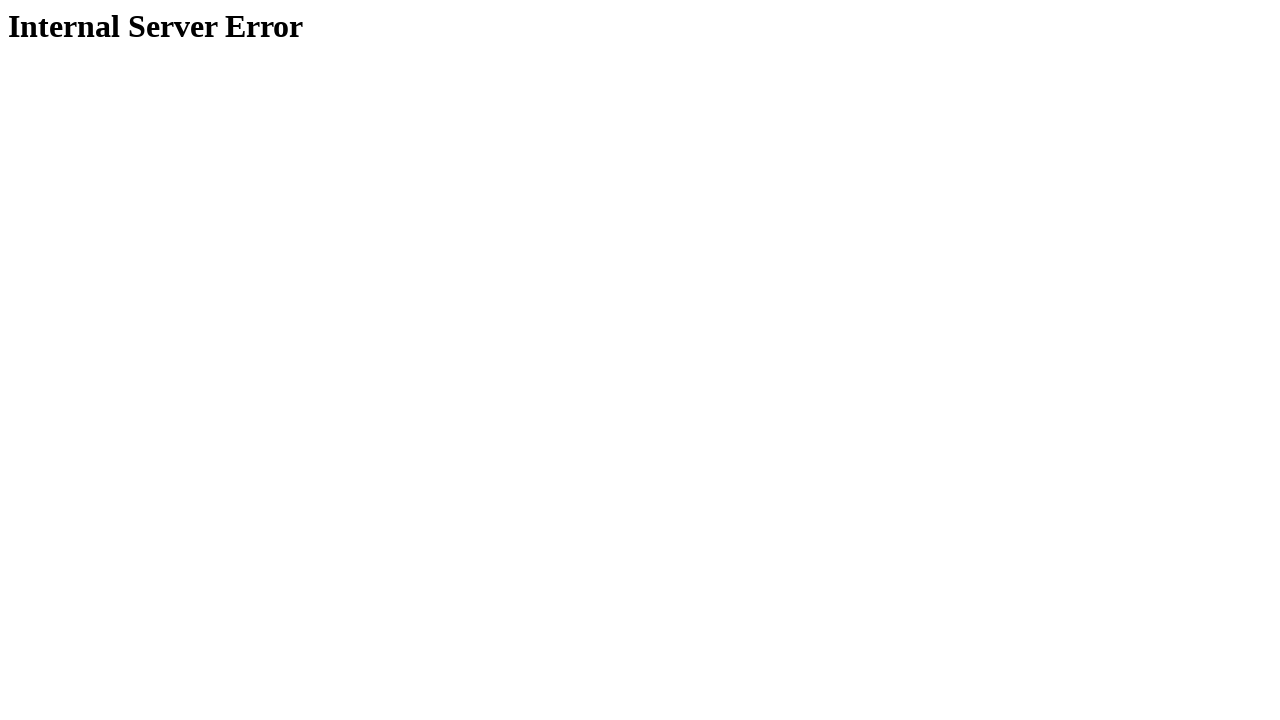

Verified the error message text equals 'Internal Server Error'
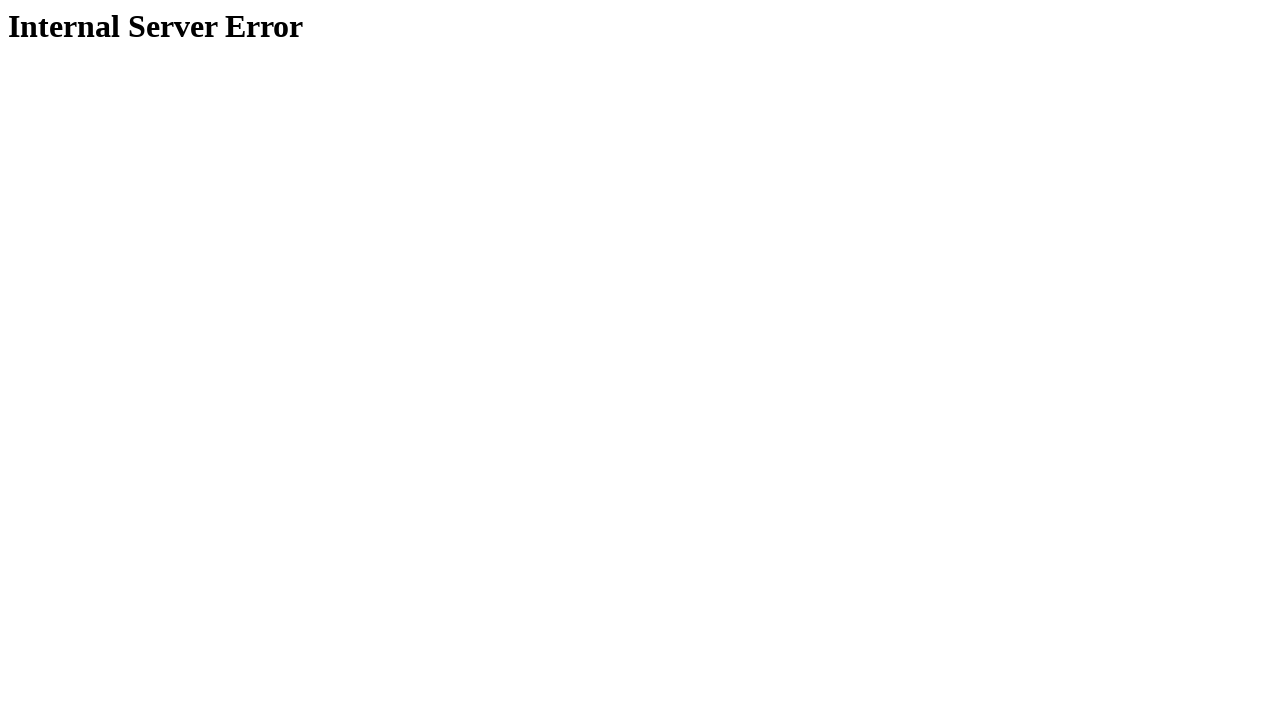

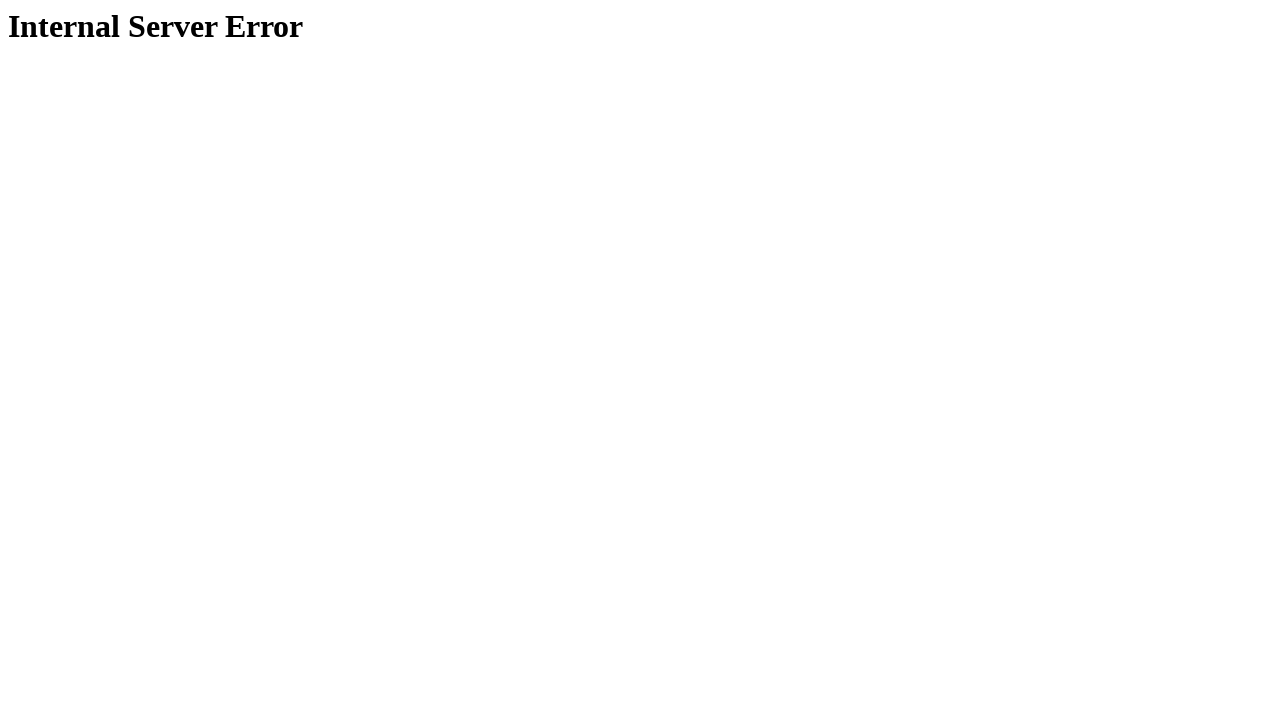